Tests basic navigation flow on Playwright documentation site by visiting the homepage, clicking the "Get started" link, and navigating back to the homepage.

Starting URL: https://playwright.dev/

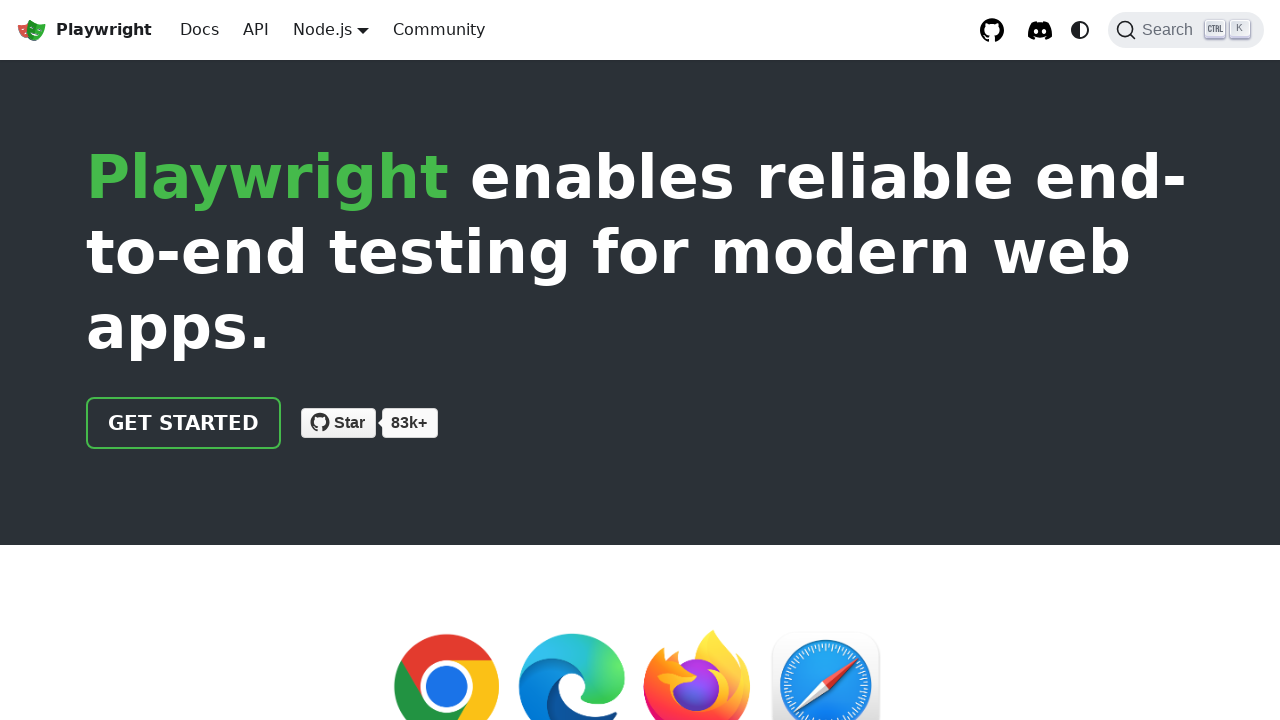

Waited for Playwright documentation homepage to load (networkidle)
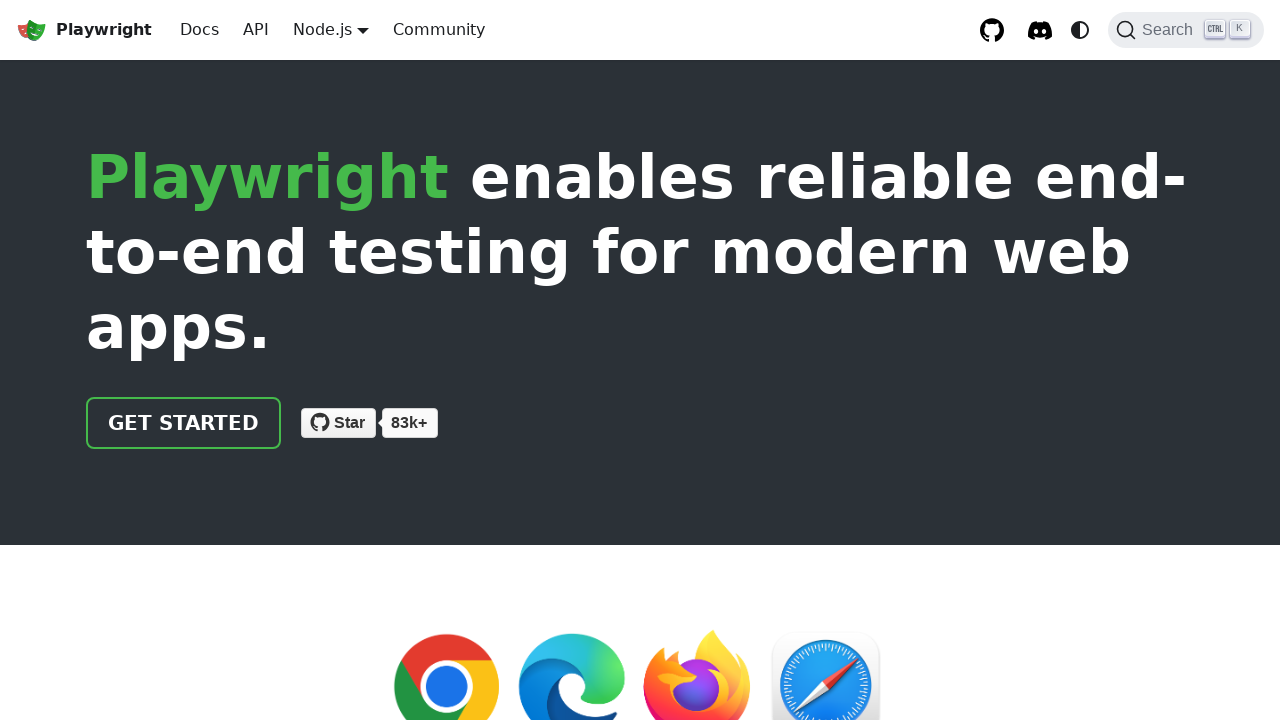

Clicked the 'Get started' link at (184, 423) on internal:role=link[name="Get started"i]
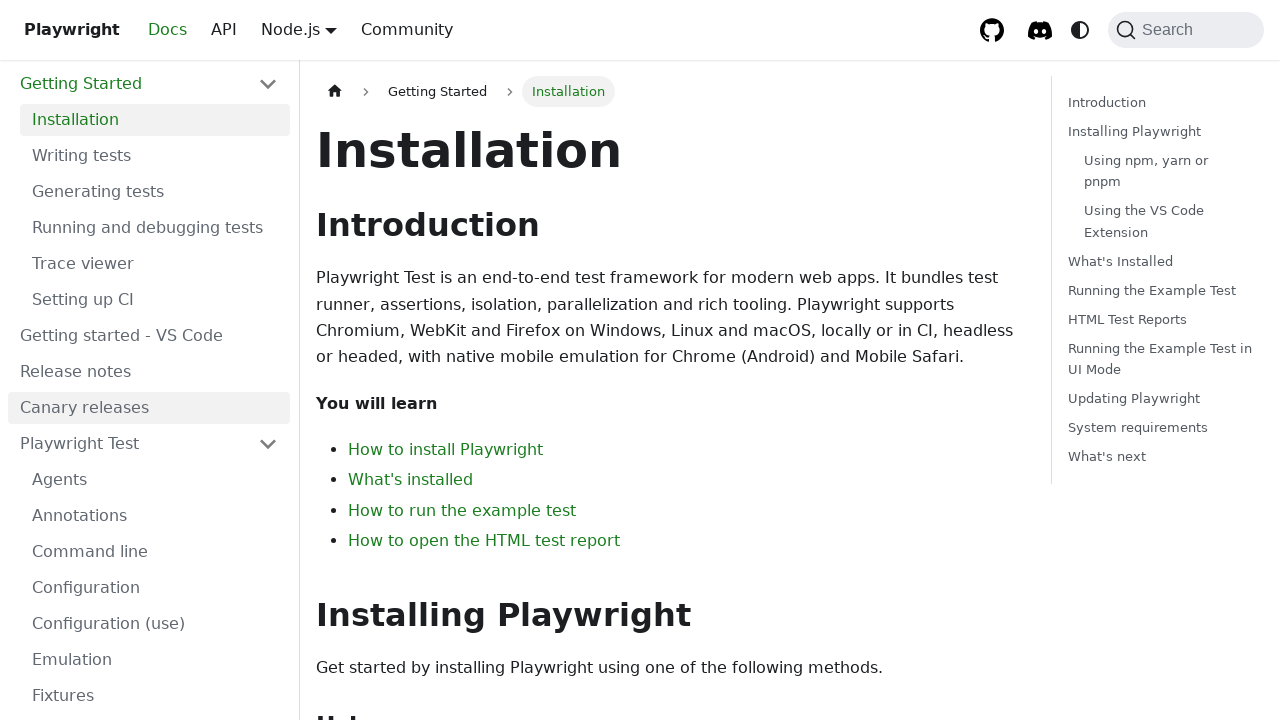

Waited for 'Get started' documentation page to load (networkidle)
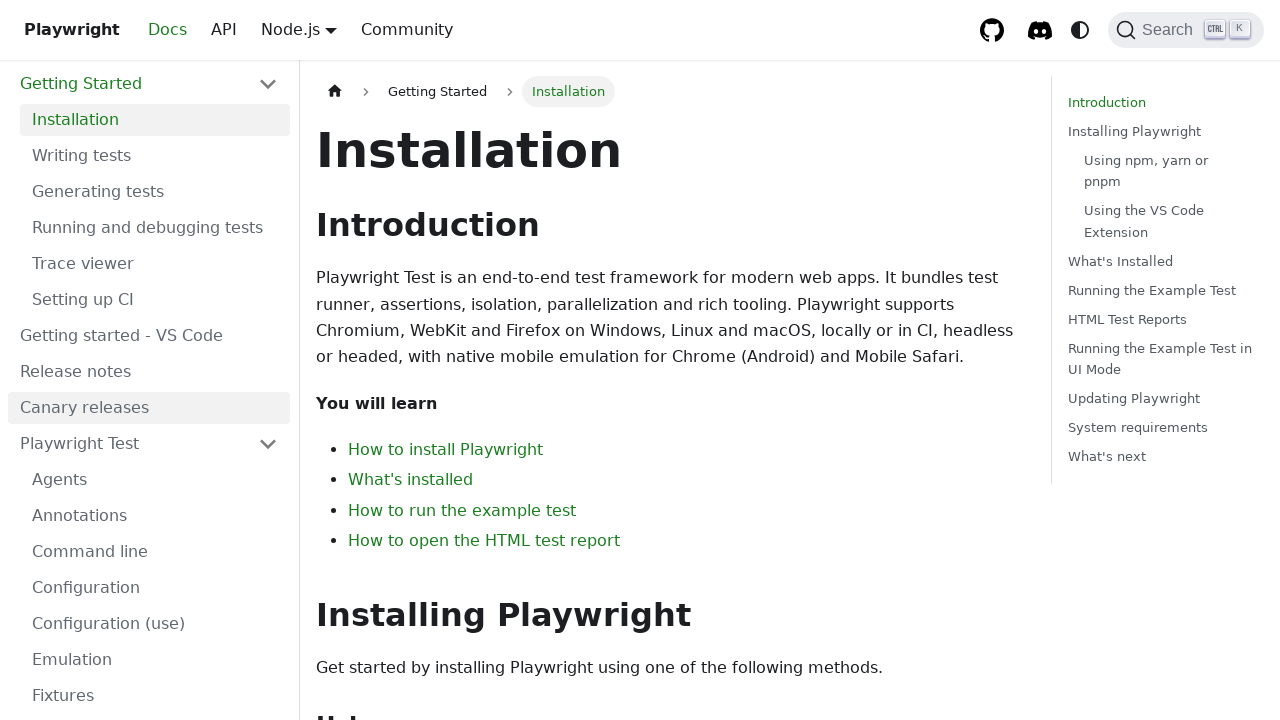

Navigated back to homepage
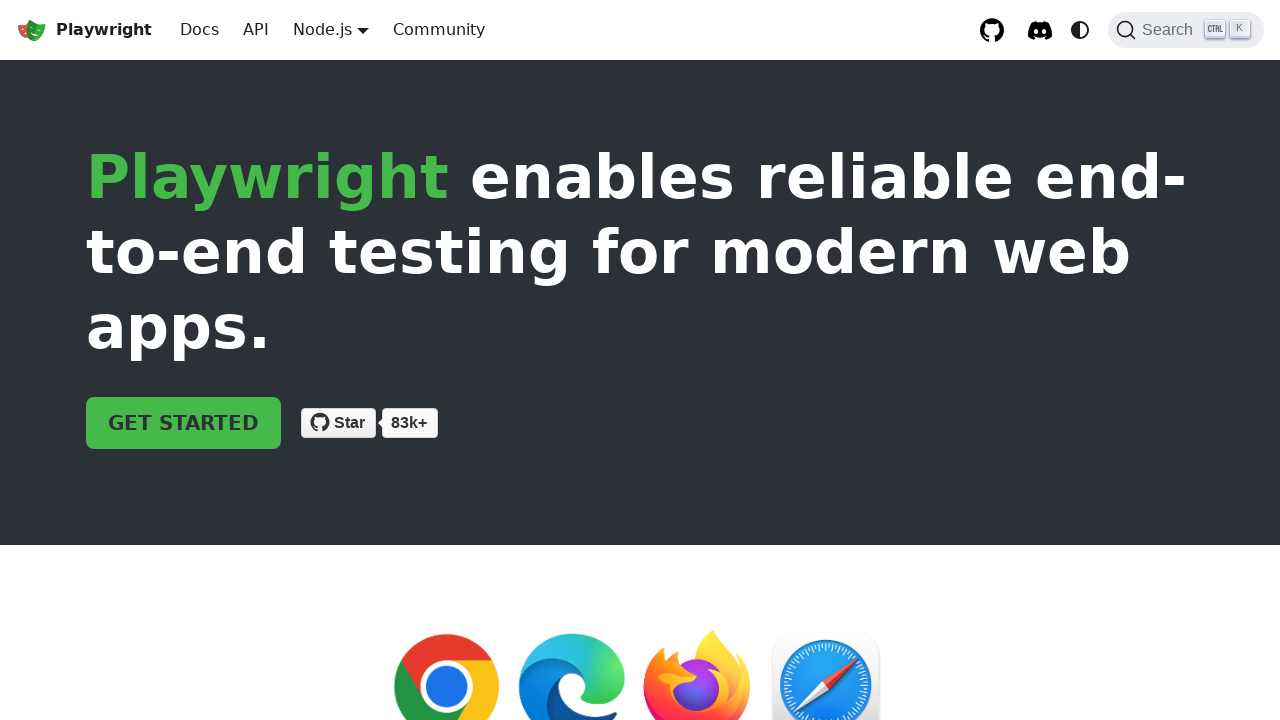

Waited for homepage to load again after navigation (networkidle)
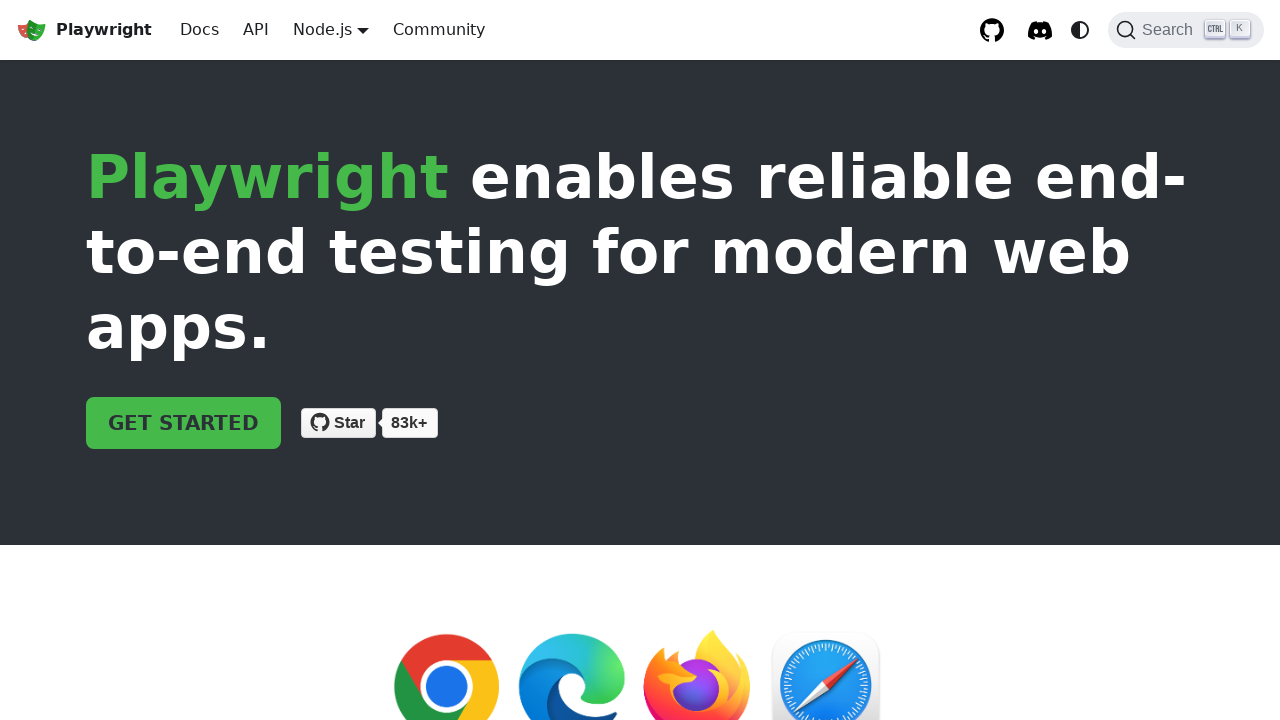

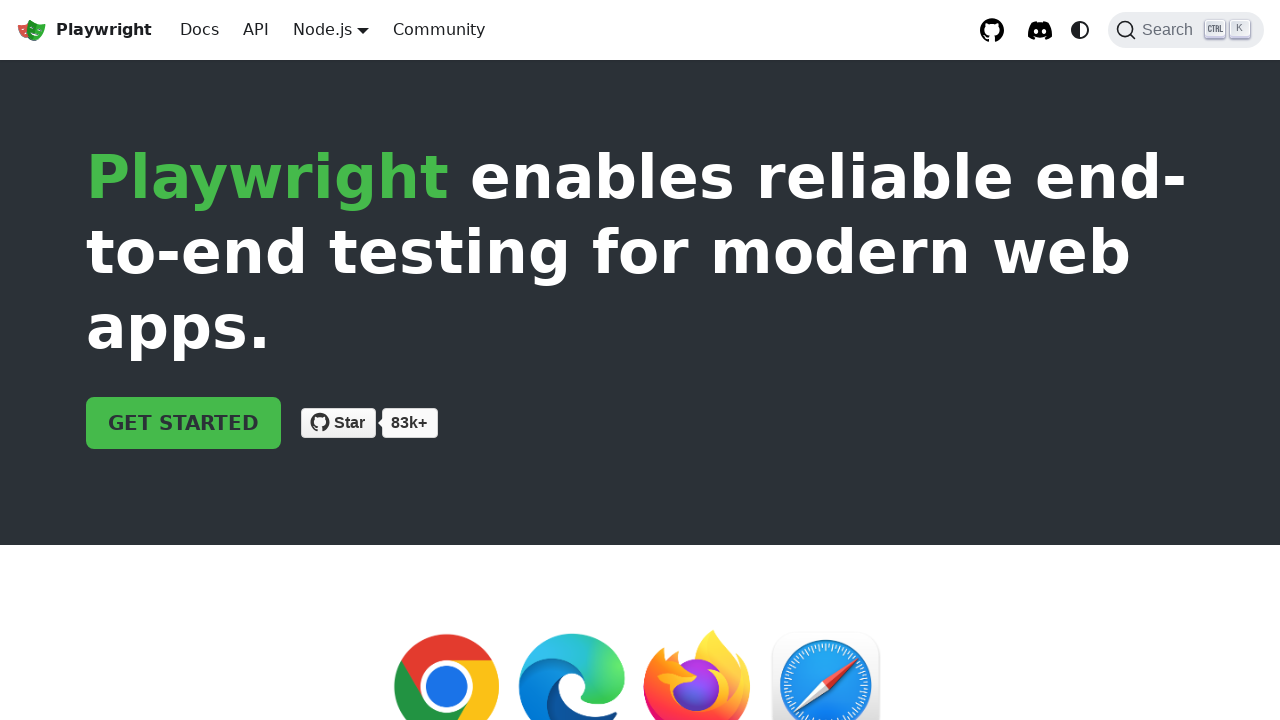